Tests the shop page functionality by navigating to the practice automation site, clicking on the Shop menu item, and clicking an Add to cart button for a product.

Starting URL: http://practice.automationtesting.in/

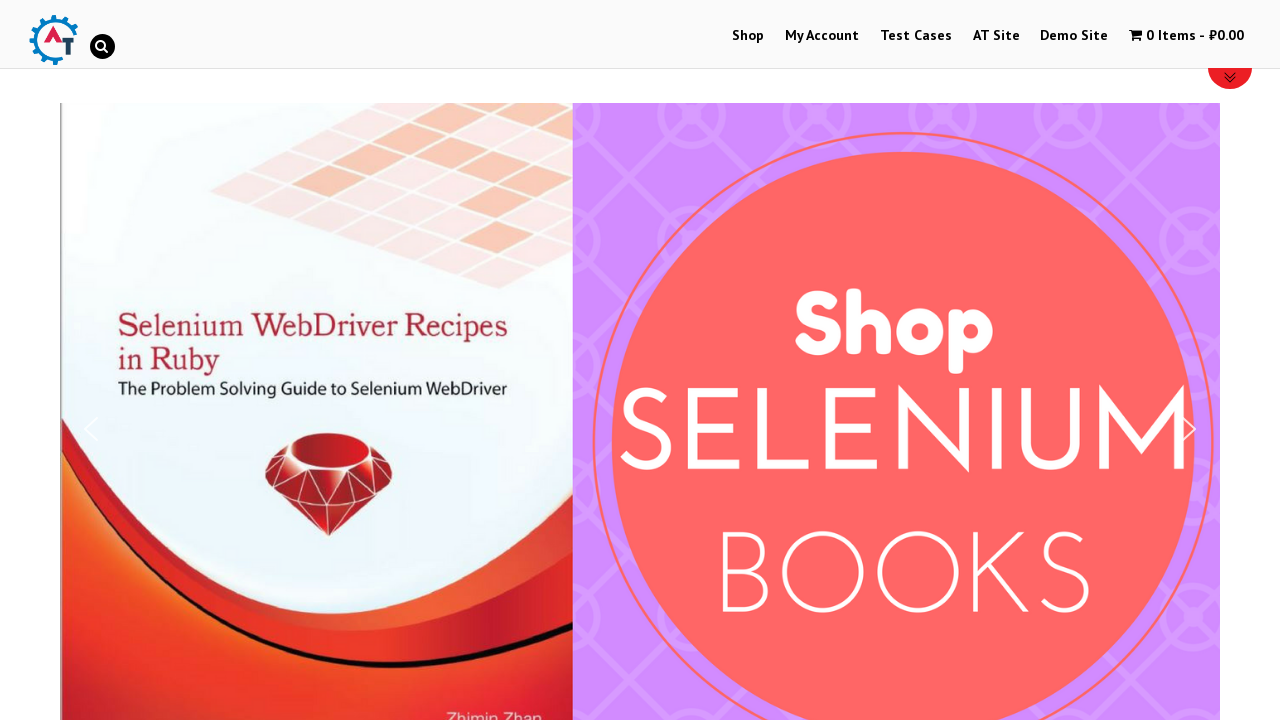

Clicked on Shop menu item in navigation at (748, 36) on xpath=/html/body/div[1]/div[1]/header/div[2]/nav/ul/li[1]/a
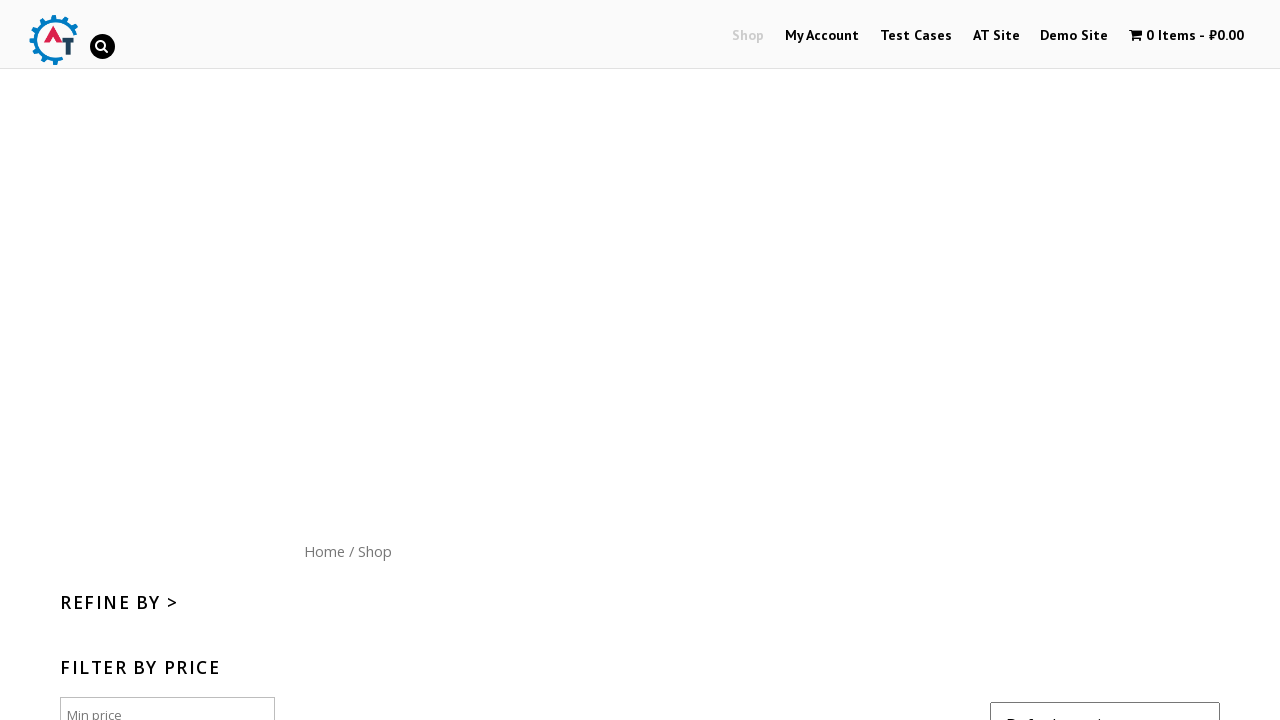

Shop page loaded (networkidle)
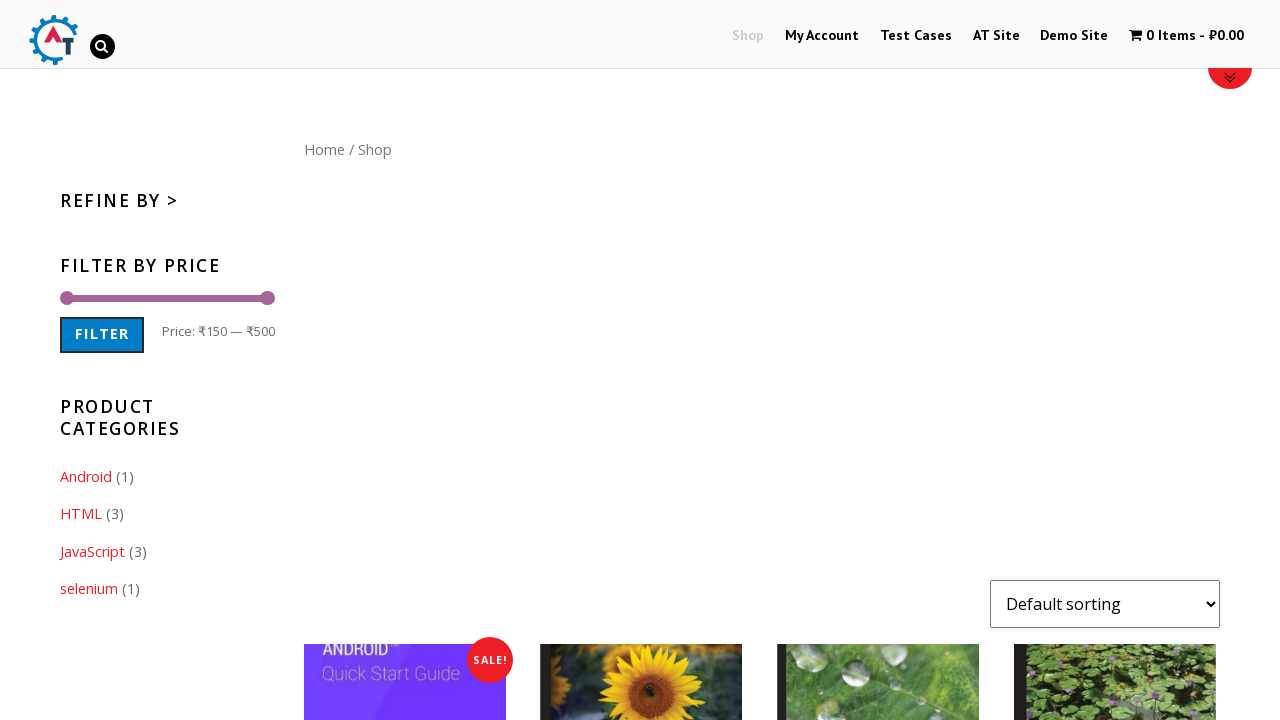

Clicked Add to cart button for a product at (641, 361) on xpath=/html/body/div[1]/div[2]/div/div/ul/li[2]/a[2]
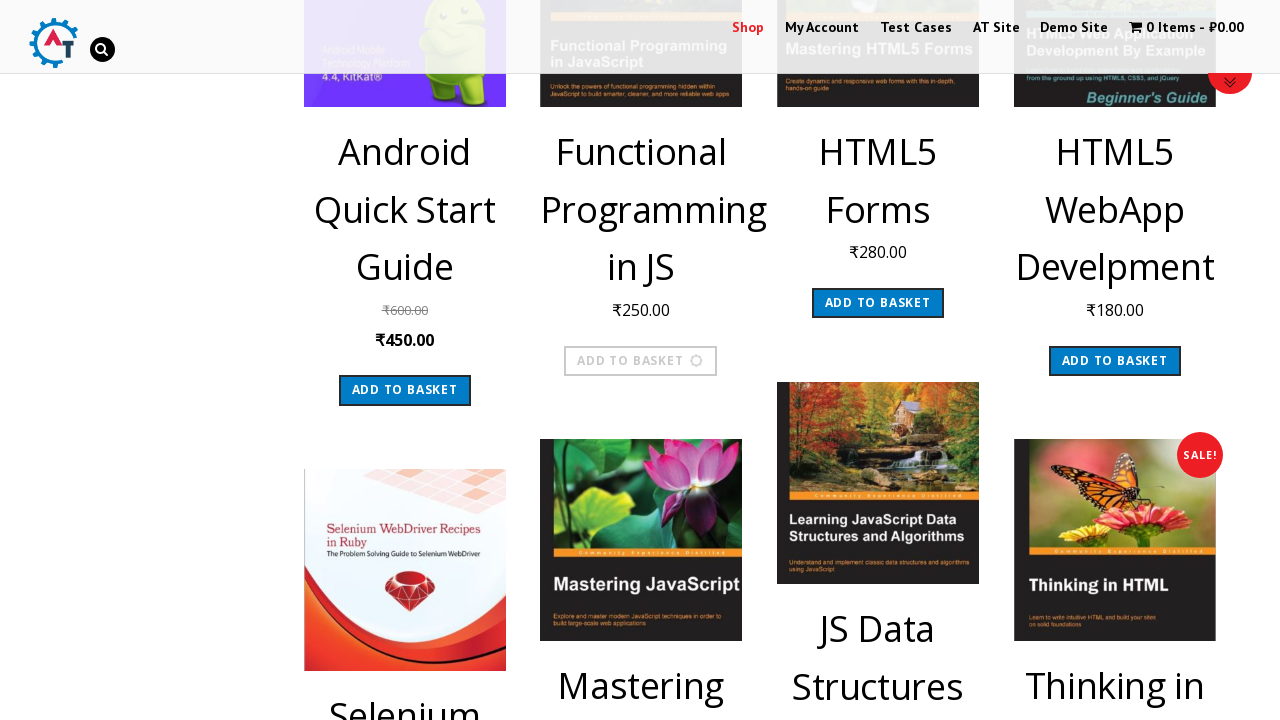

Add to cart action completed (networkidle)
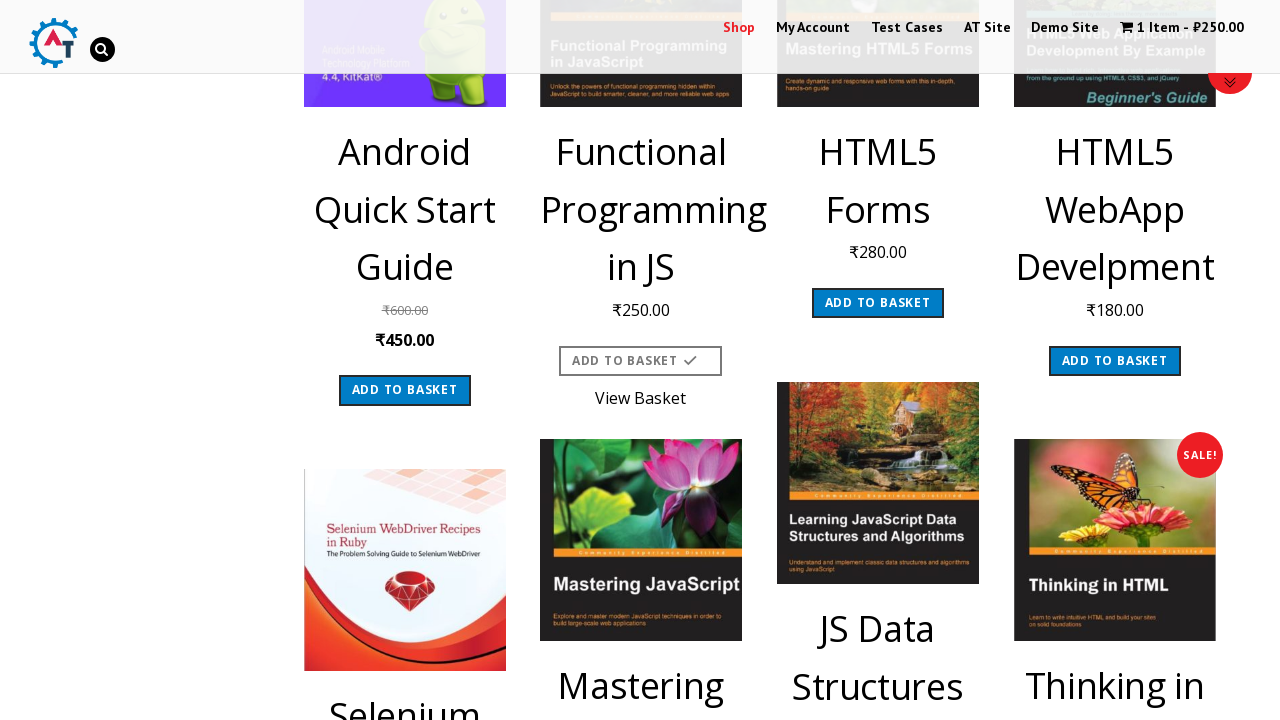

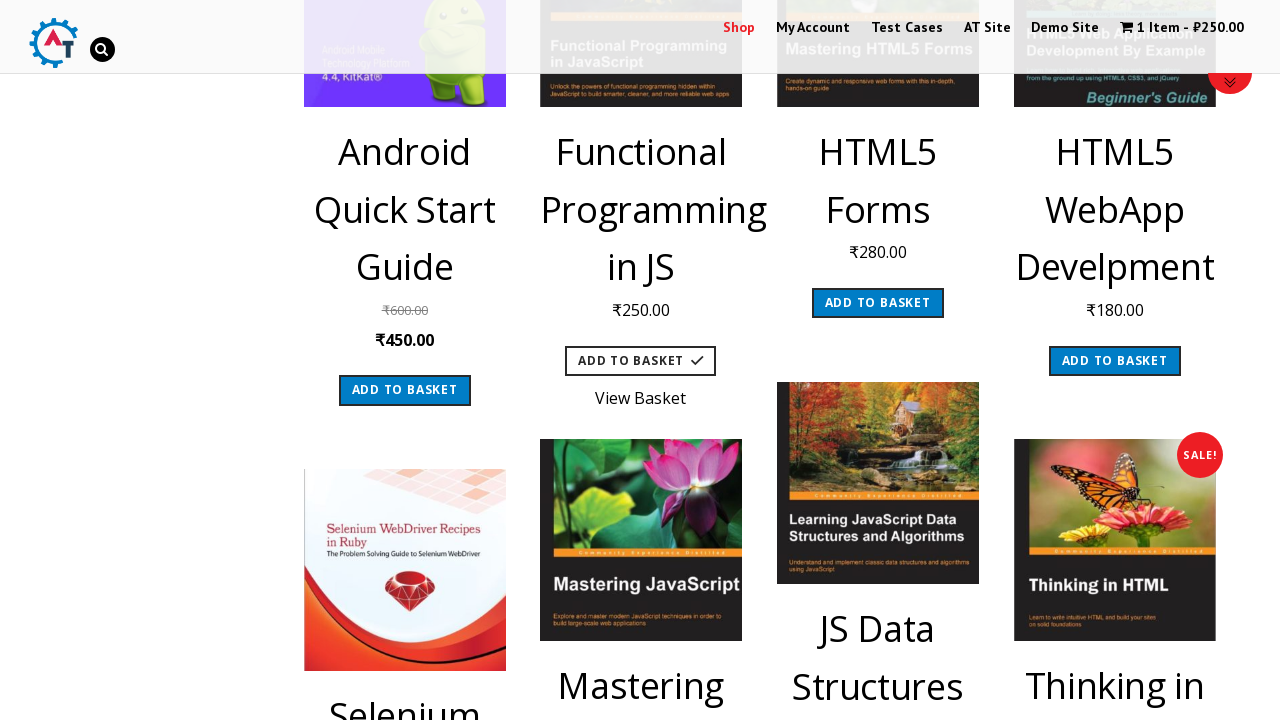